Navigates to YouTube homepage and validates that the page title equals "YouTube"

Starting URL: https://www.youtube.com/

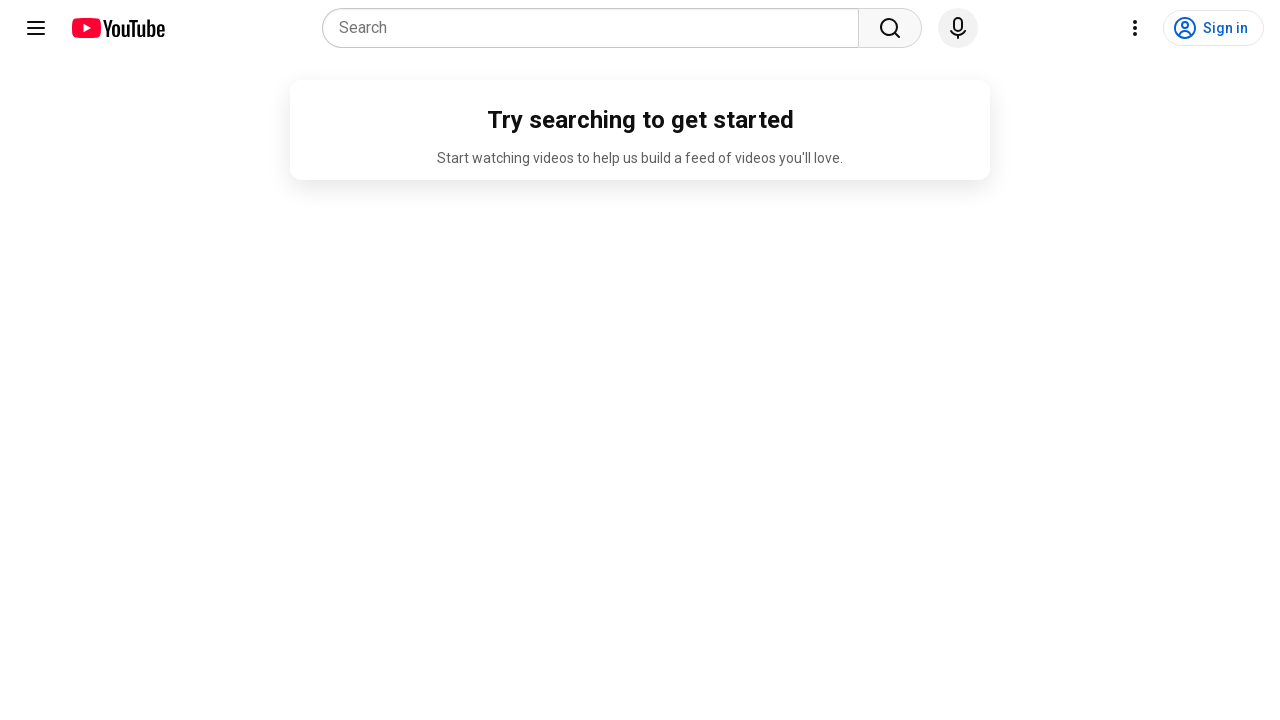

Navigated to YouTube homepage
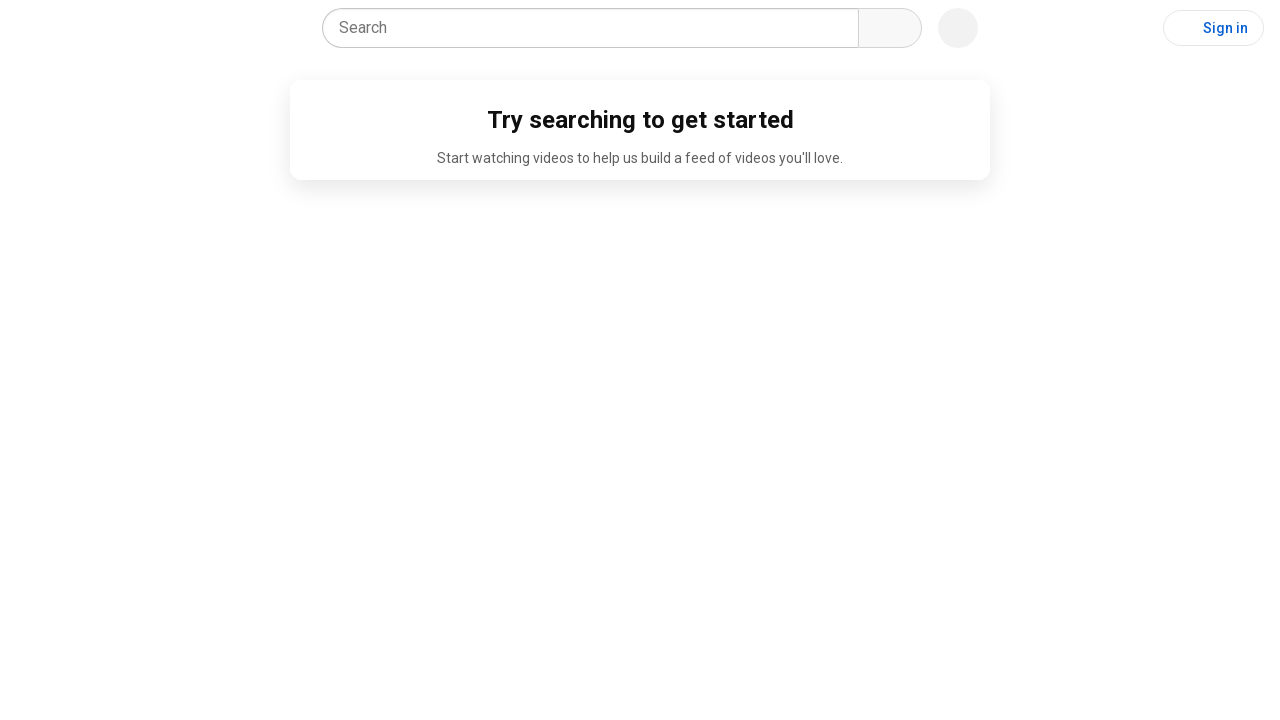

Validated that page title equals 'YouTube'
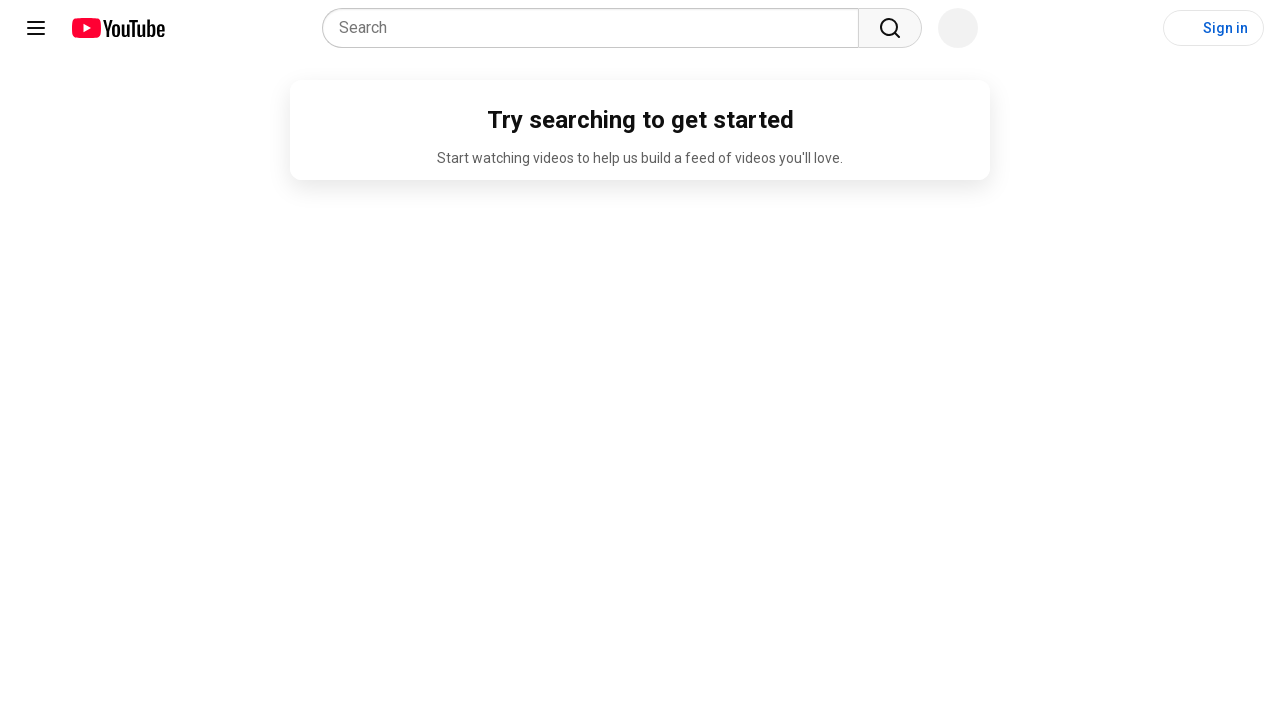

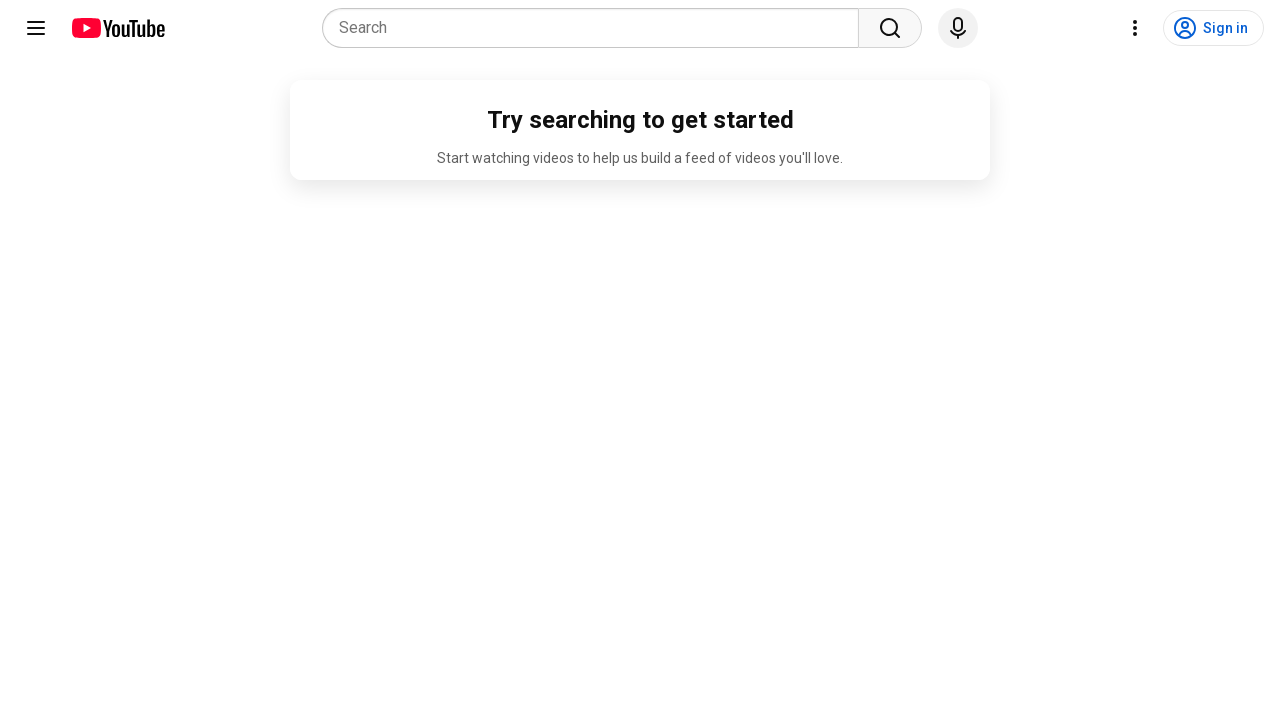